Tests text field input by typing a name into a text box and verifying the value was entered correctly

Starting URL: http://antoniotrindade.com.br/treinoautomacao/elementsweb.html

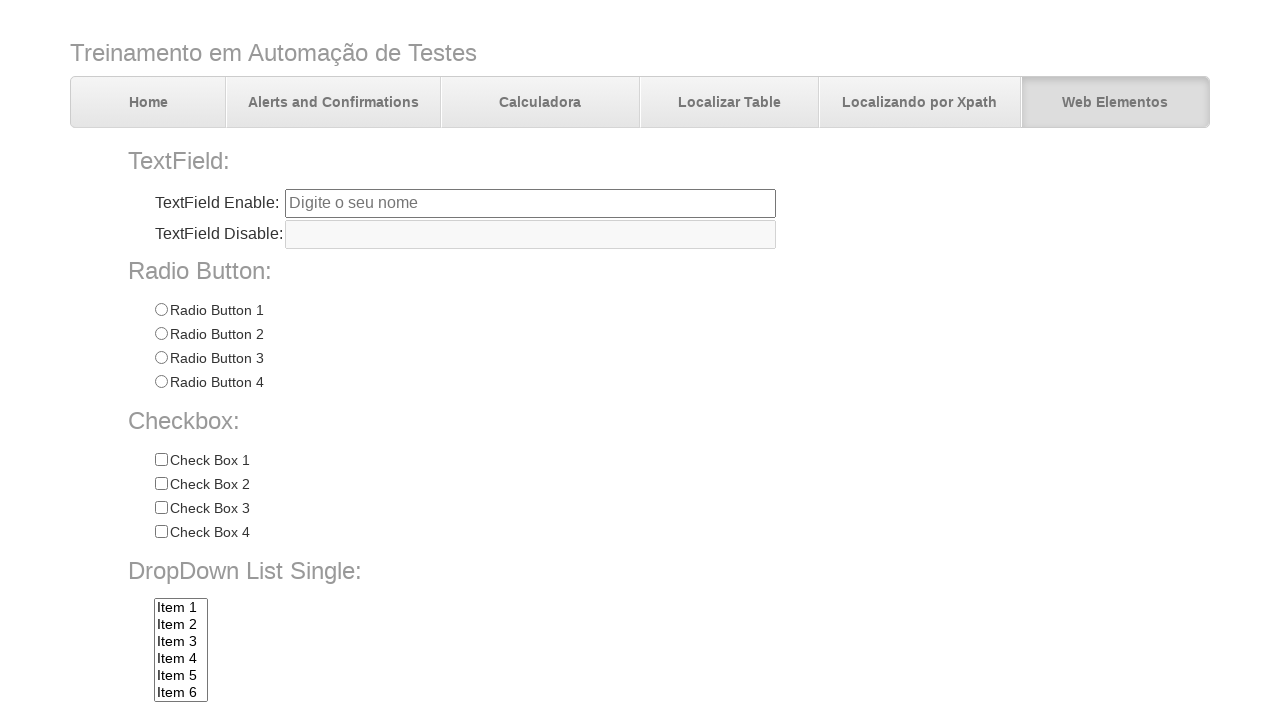

Filled text field with name 'Antonio' on input[name='txtbox1']
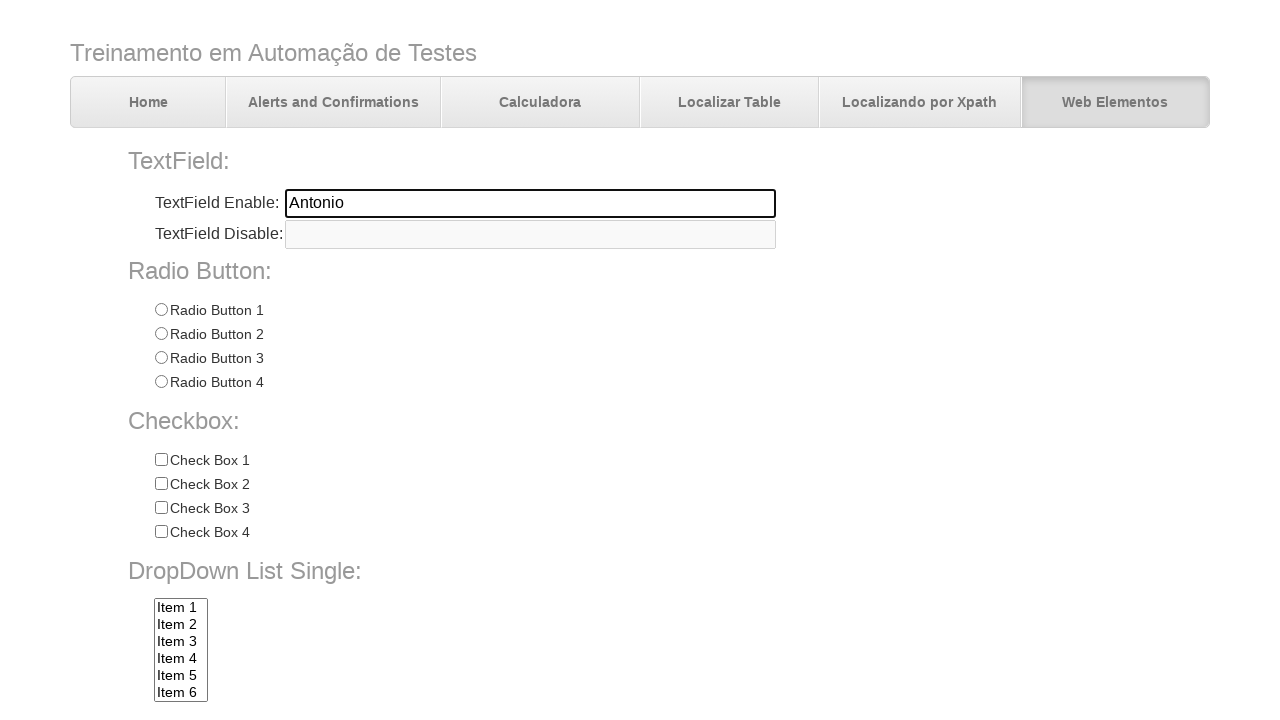

Verified that the text field contains 'Antonio'
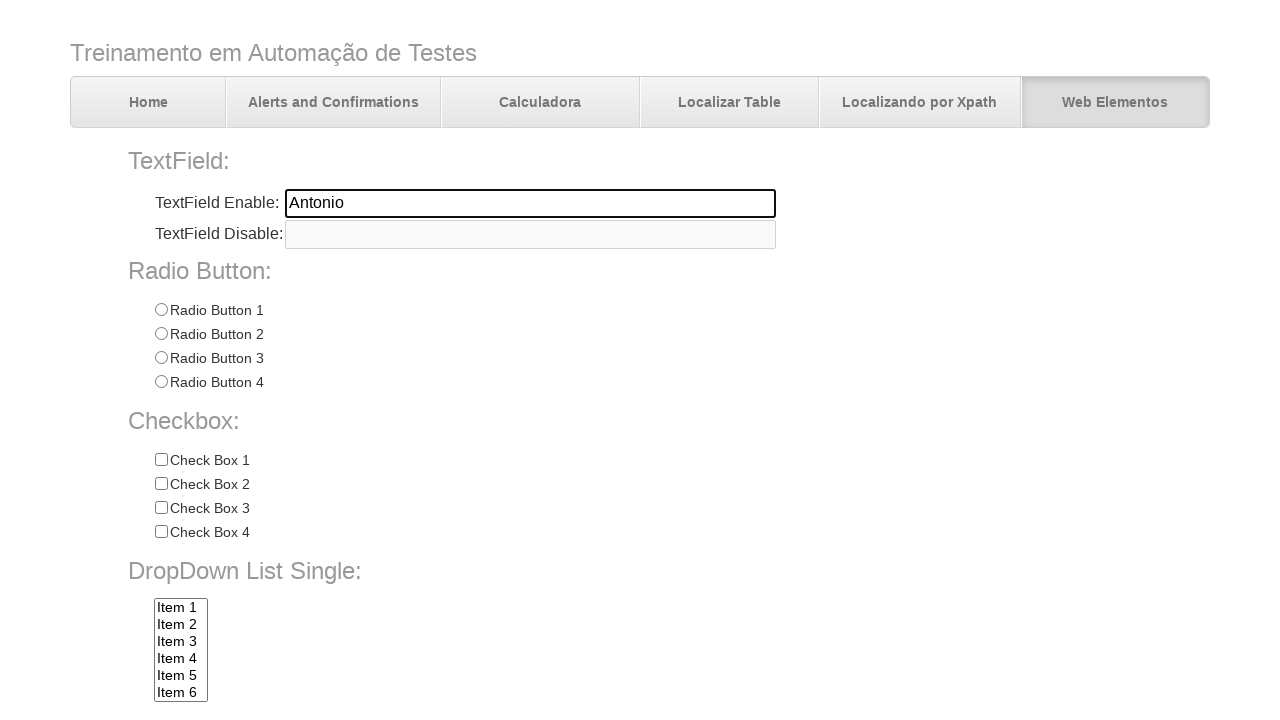

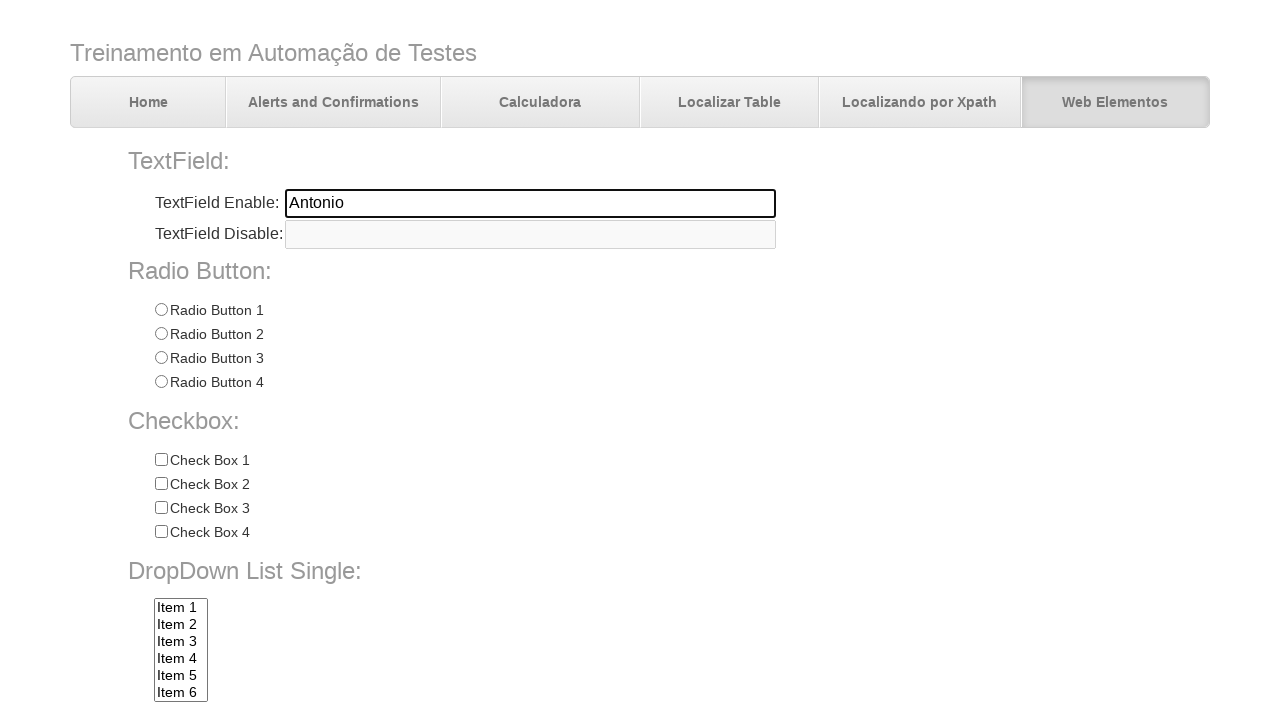